Solves a mathematical puzzle by extracting an attribute value from an element, calculating the result, and submitting the form with checkboxes

Starting URL: http://suninjuly.github.io/get_attribute.html

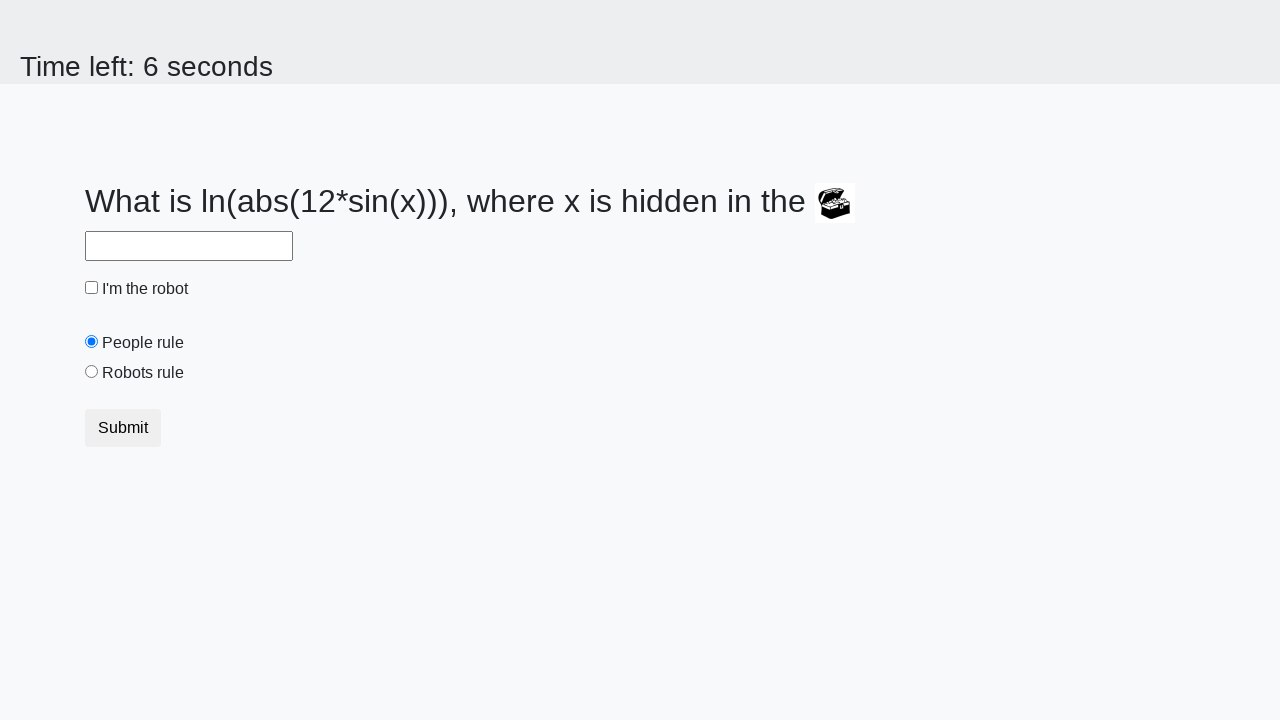

Located treasure chest element
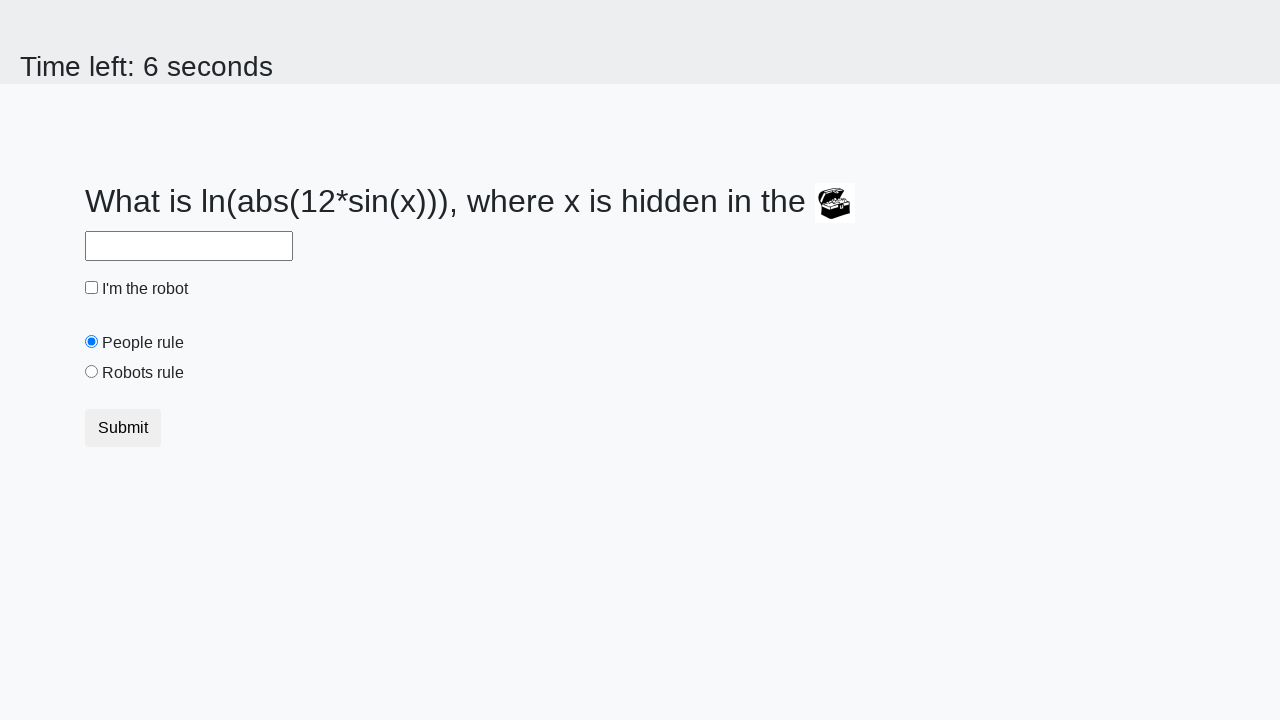

Extracted 'valuex' attribute from treasure chest: 830
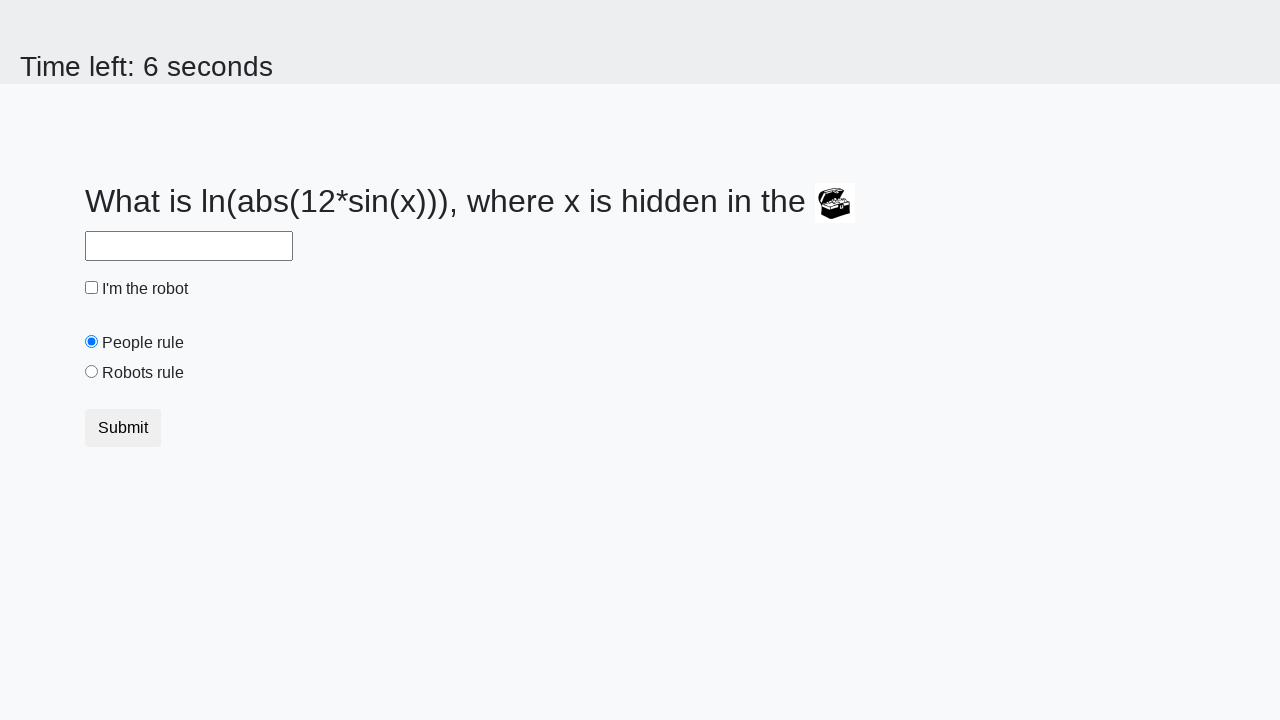

Calculated mathematical puzzle result: 1.9413172218227874
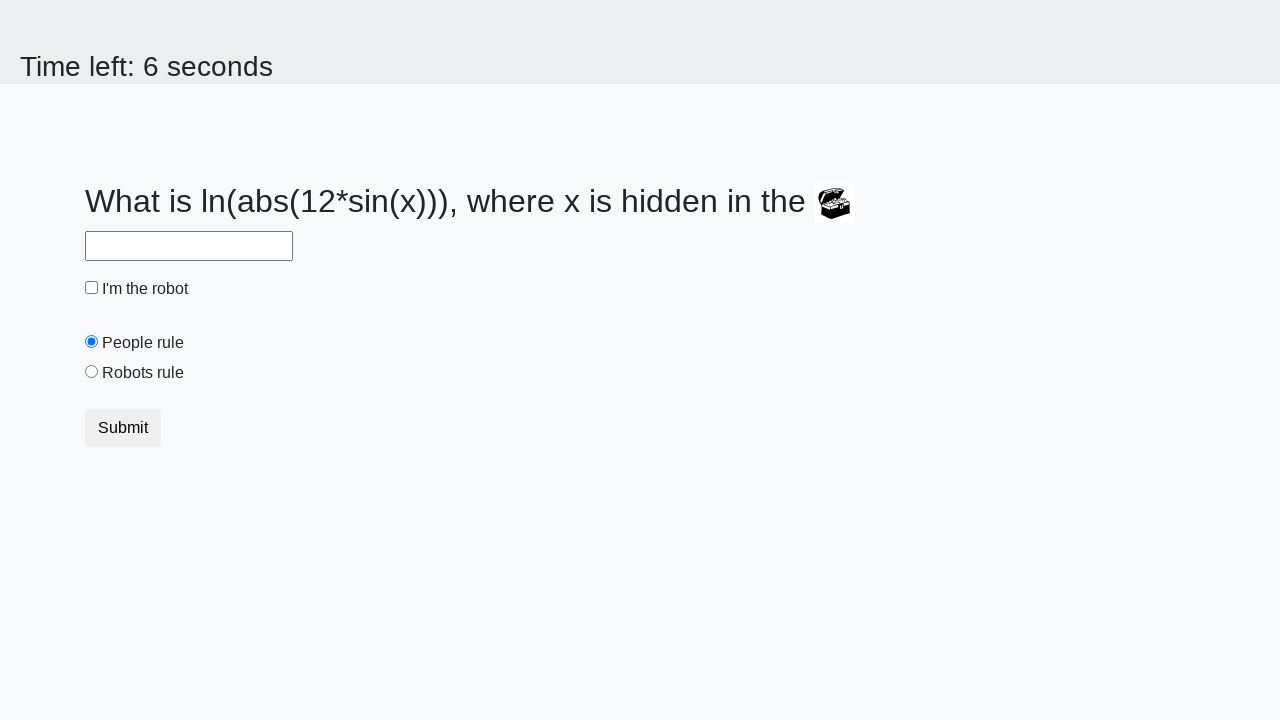

Filled answer field with calculated value: 1.9413172218227874 on #answer
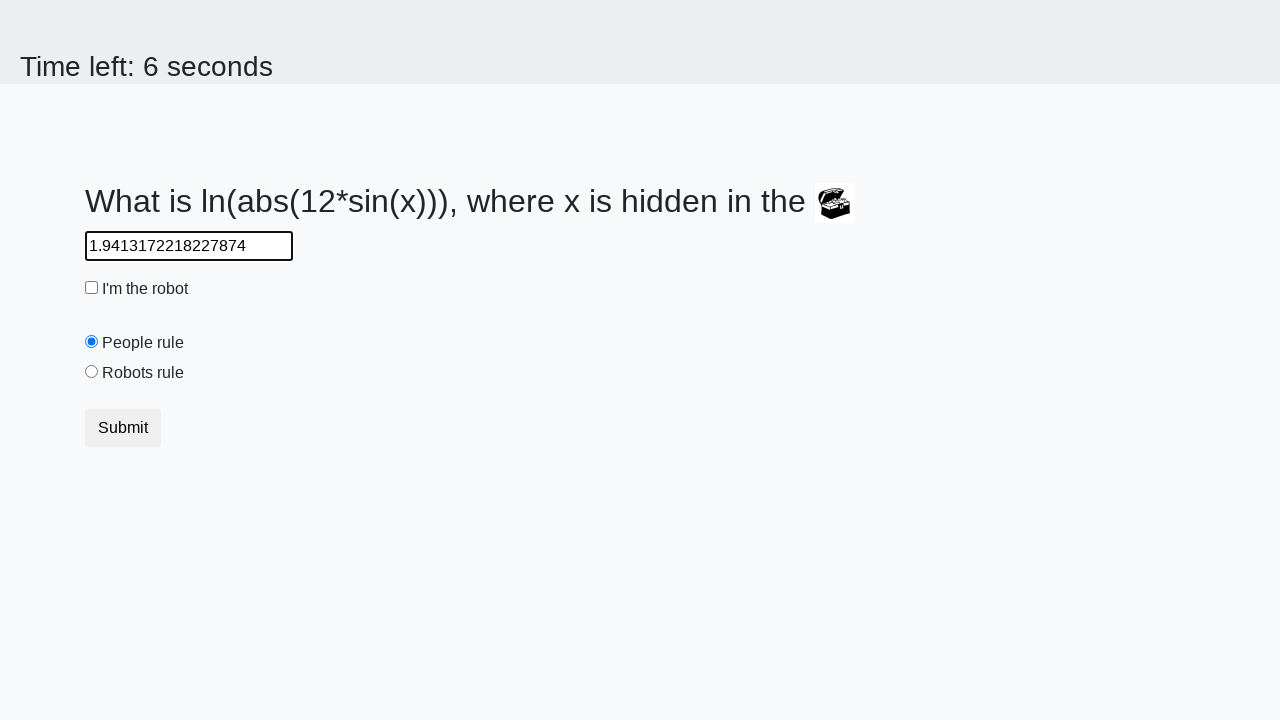

Checked the robot checkbox at (92, 288) on #robotCheckbox
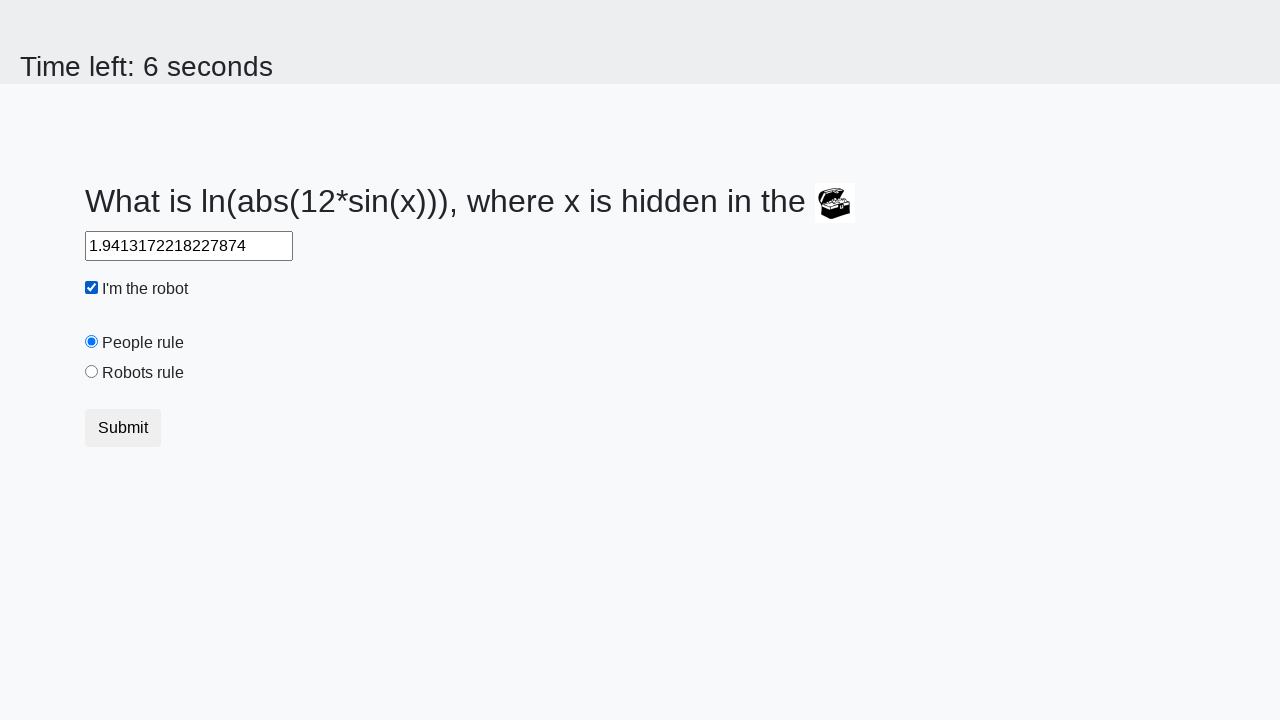

Selected the robots rule radio button at (92, 372) on #robotsRule
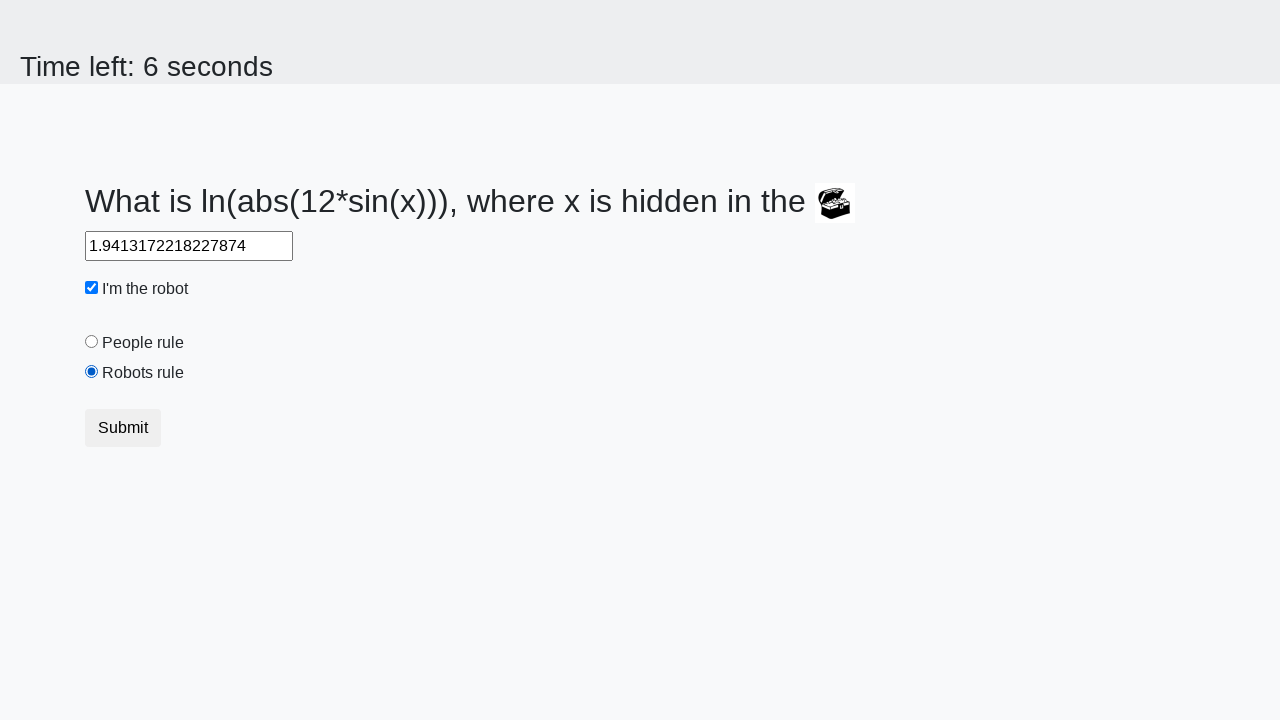

Submitted the form by clicking submit button at (123, 428) on .btn
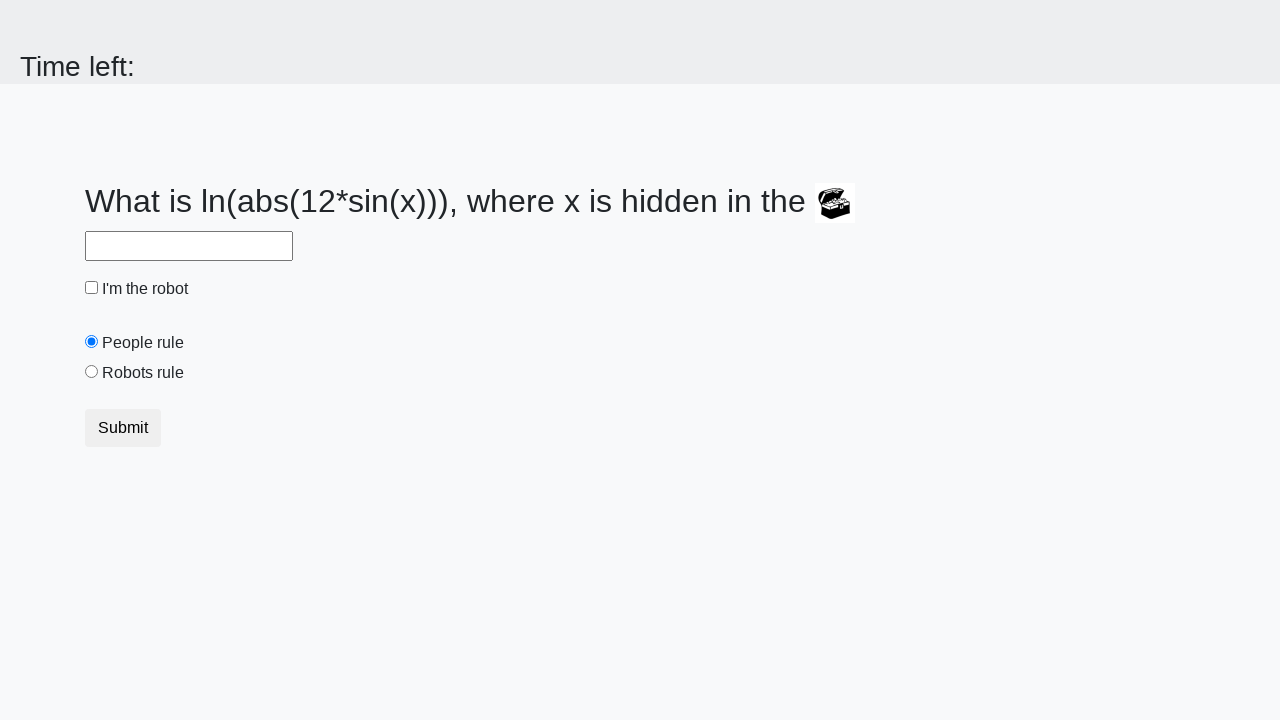

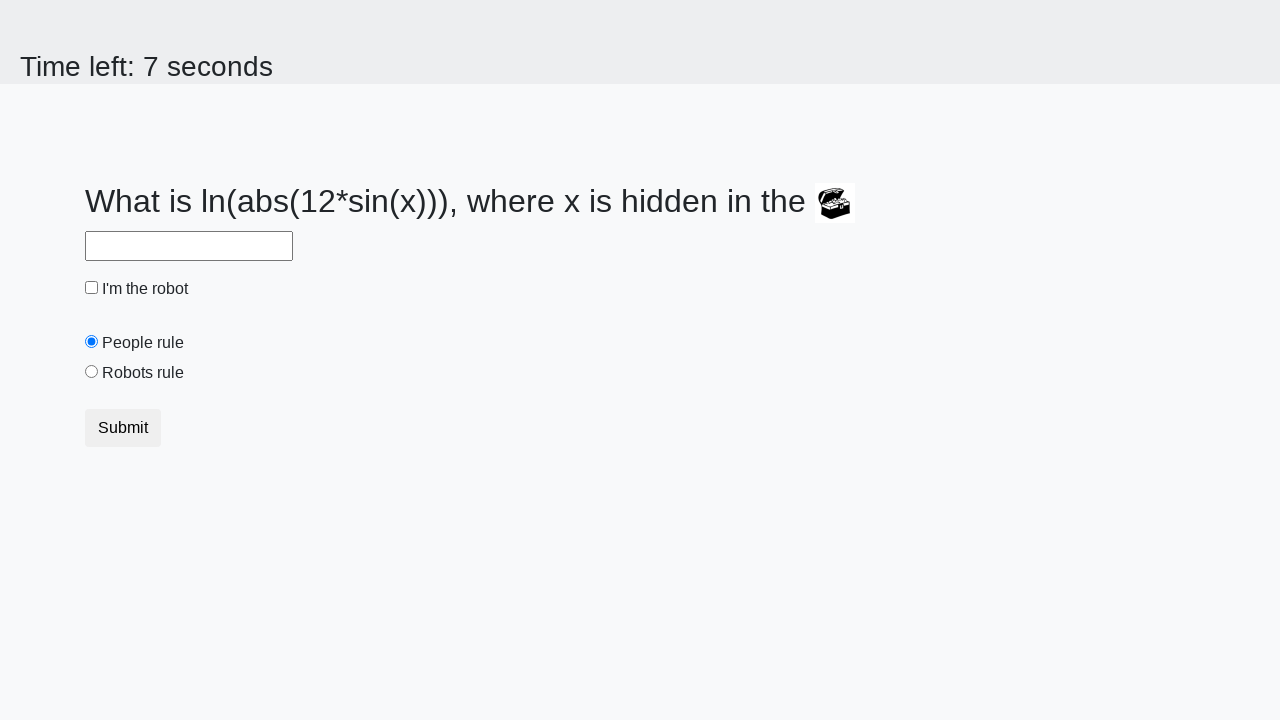